Tests JavaScript prompt popup handling by switching to an iframe, clicking a button to trigger a prompt dialog, entering text into the prompt, accepting it, and verifying the result text.

Starting URL: https://www.w3schools.com/js/tryit.asp?filename=tryjs_prompt

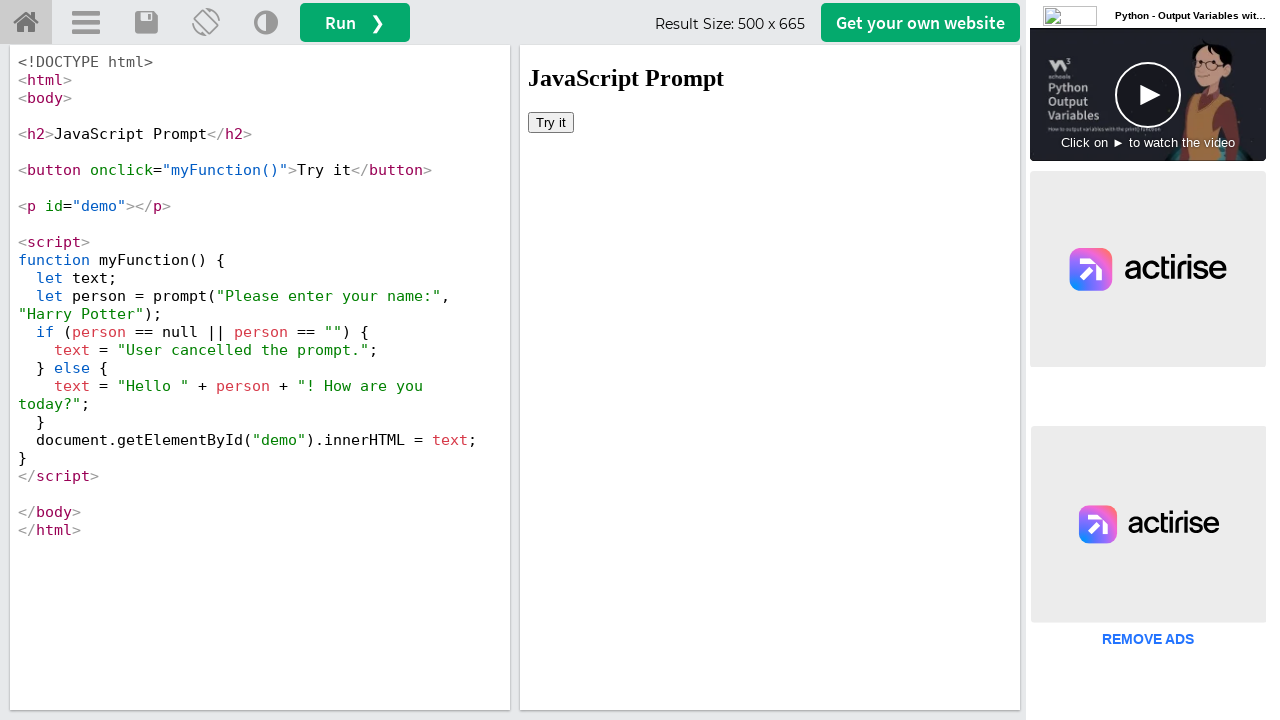

Located iframe containing the demo
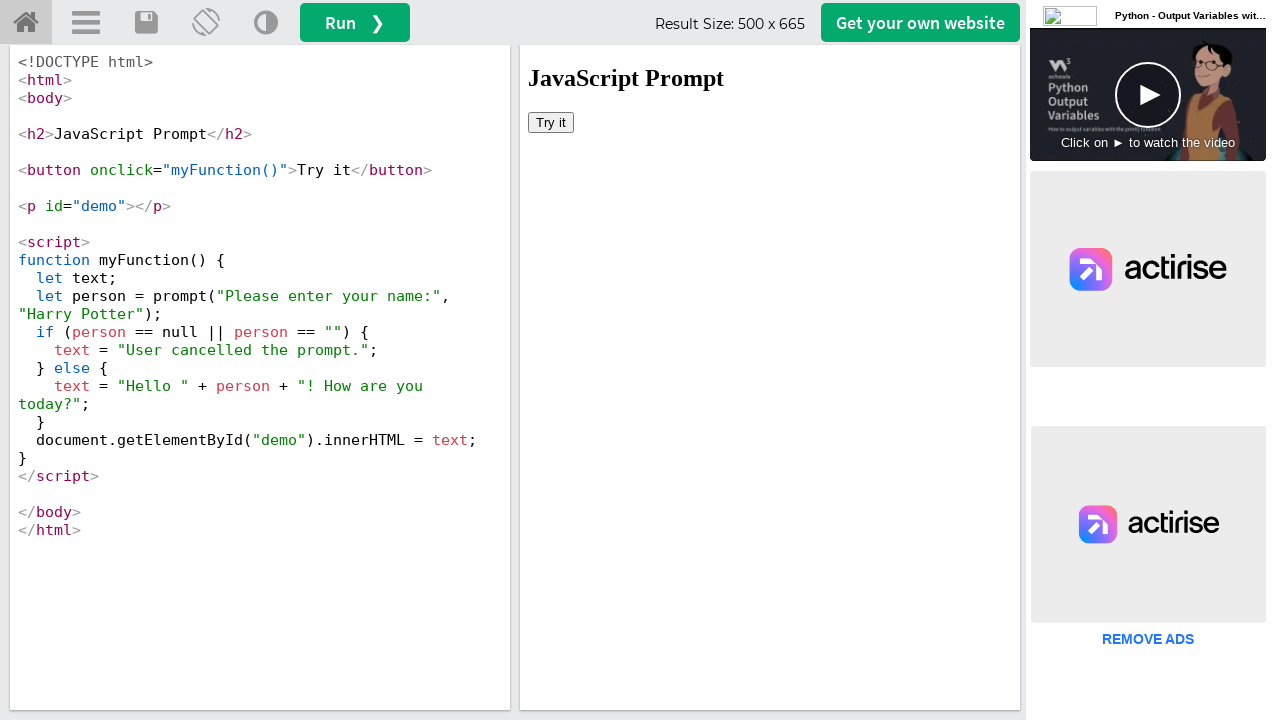

Registered dialog handler to accept prompt with text 'dhanush'
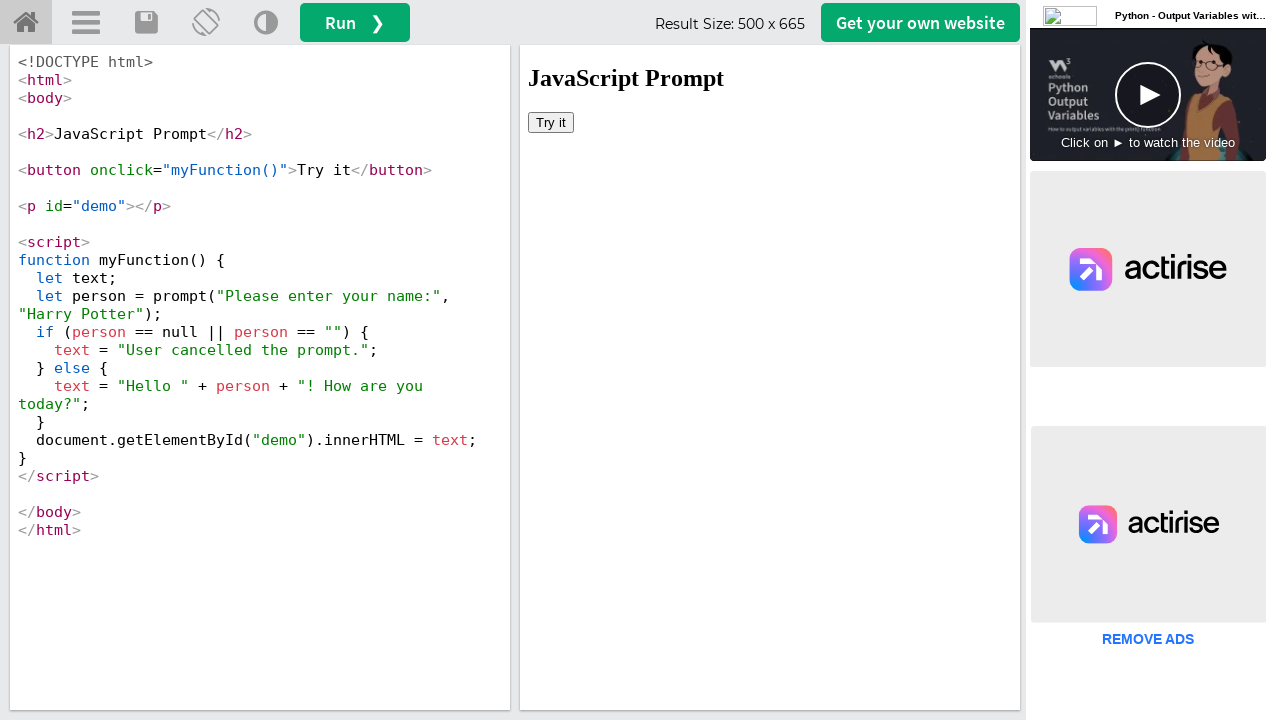

Clicked 'Try it' button to trigger JavaScript prompt dialog at (551, 122) on #iframeResult >> internal:control=enter-frame >> xpath=//button[text()='Try it']
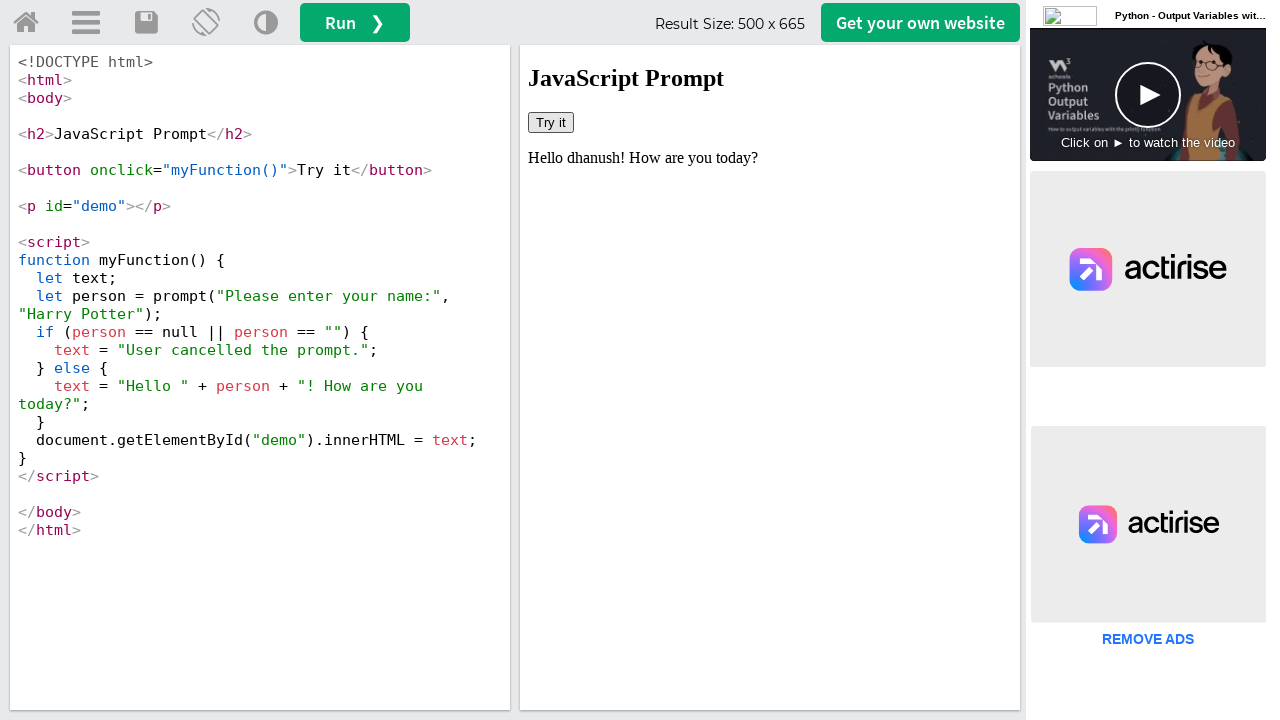

Verified that result text in #demo element is displayed
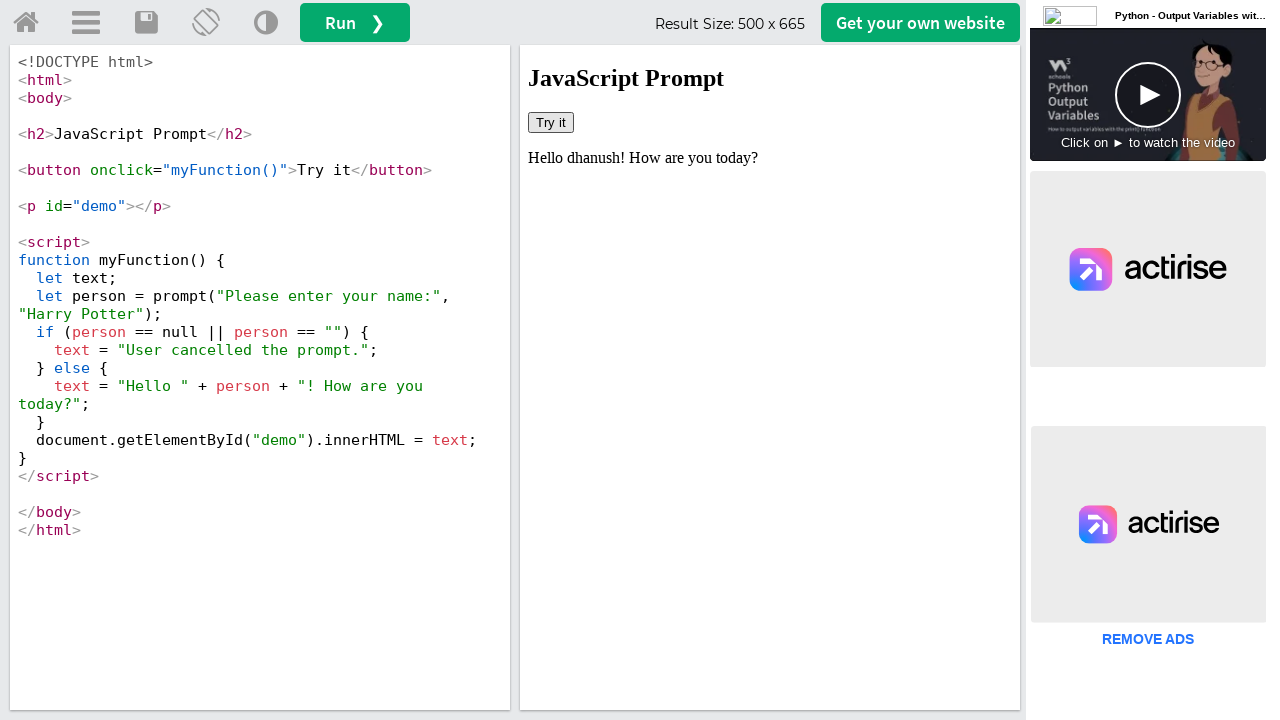

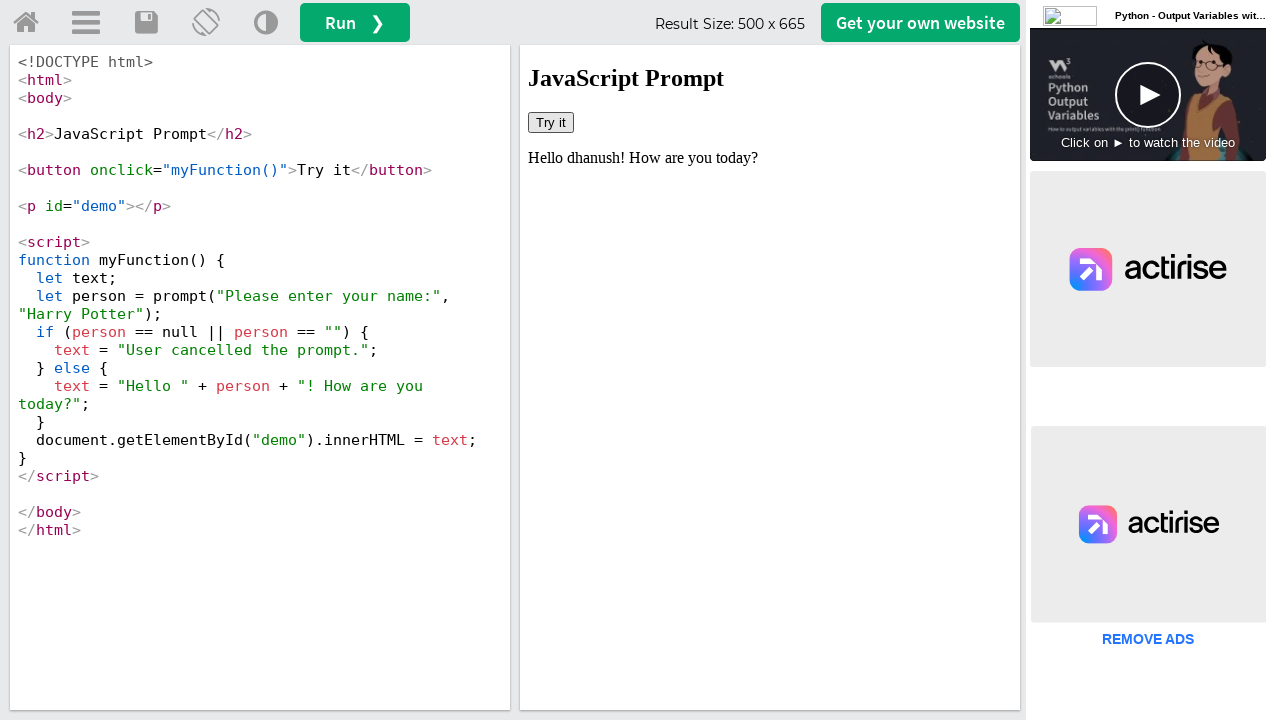